Tests the DemoQA book store by navigating through multiple book listings, viewing book details, clicking add buttons, and using the search functionality to find specific books.

Starting URL: https://demoqa.com/books

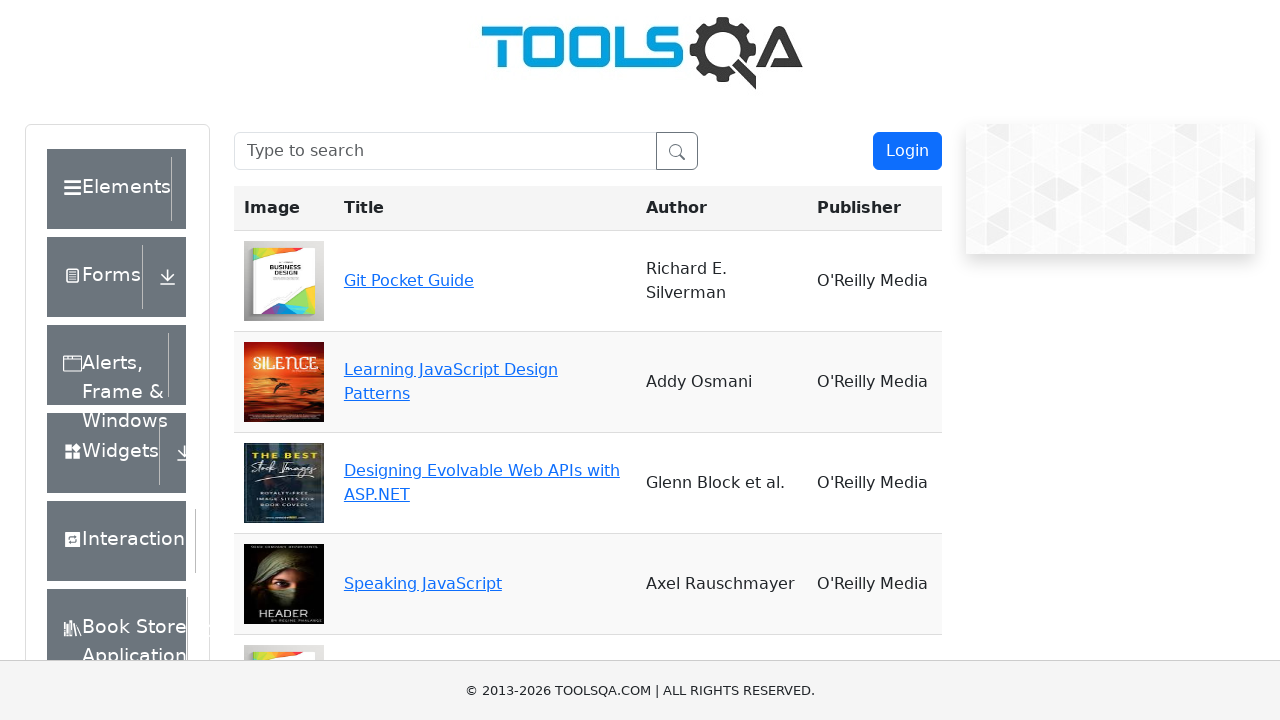

Clicked on 'Git Pocket Guide' book at (409, 280) on #see-book-Git\ Pocket\ Guide
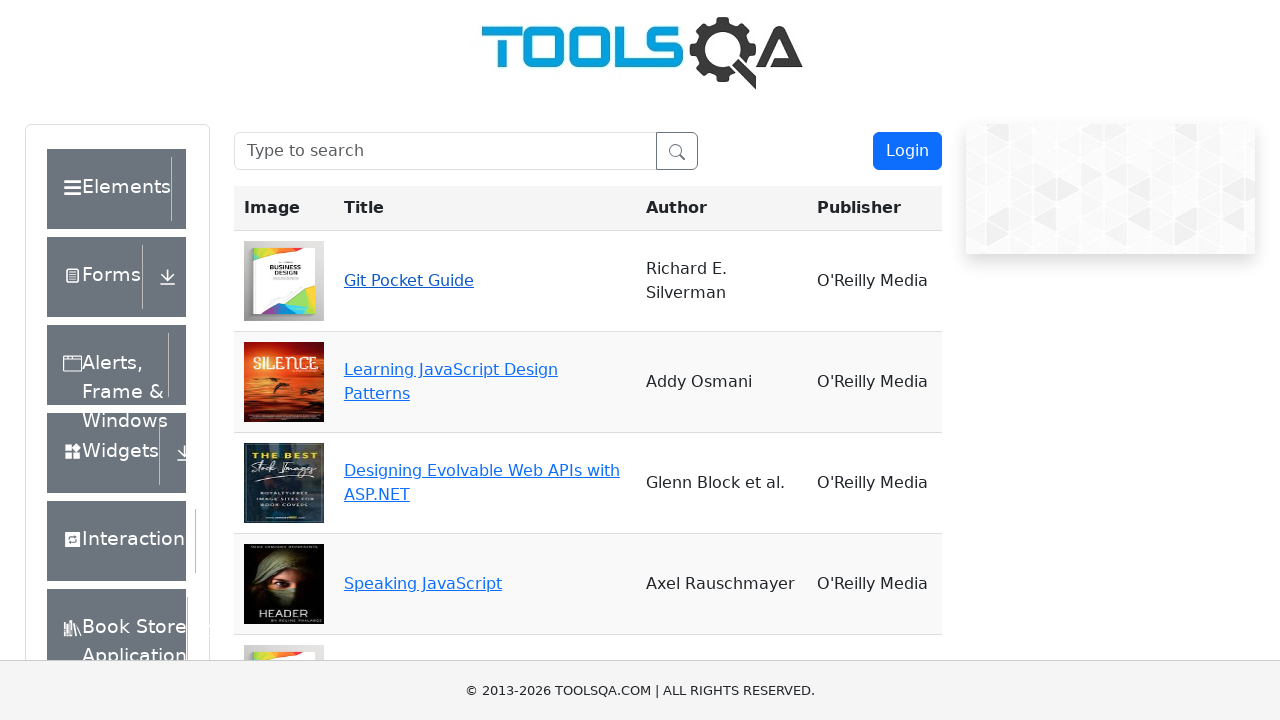

Clicked add button for Git Pocket Guide at (337, 360) on #addNewRecordButton
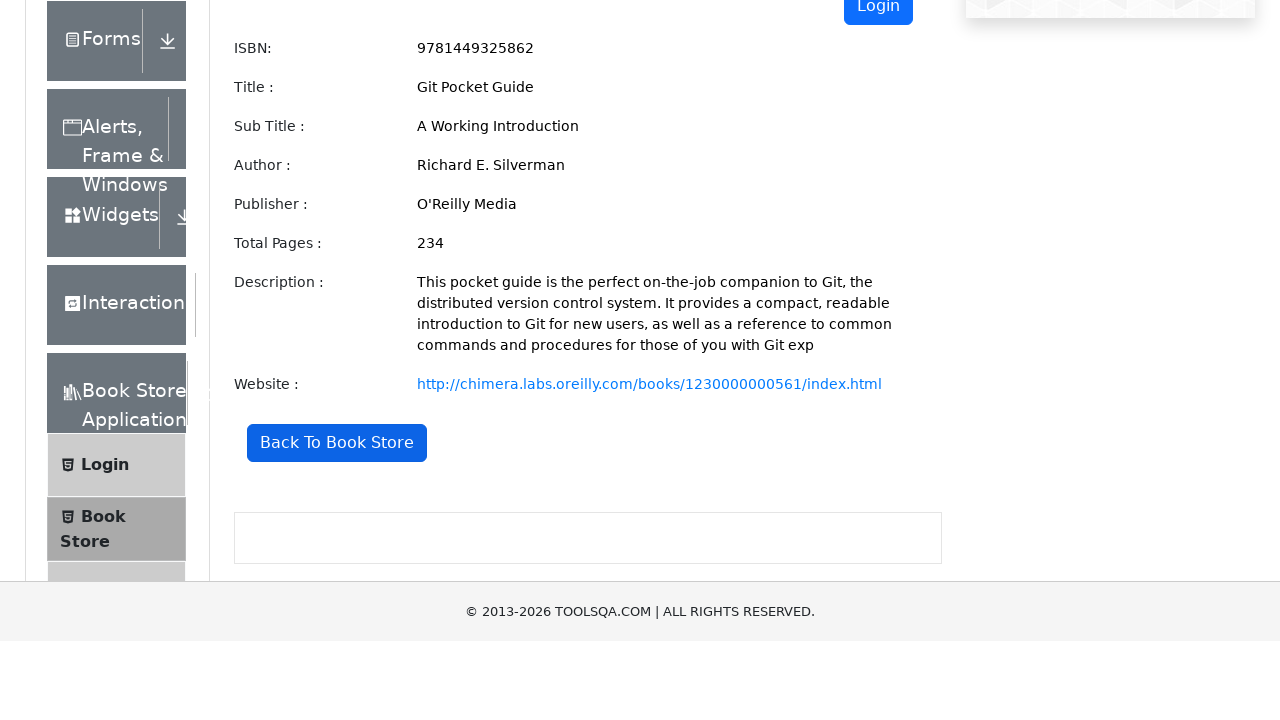

Clicked on 'Learning JavaScript Design Patterns' book at (451, 370) on #see-book-Learning\ JavaScript\ Design\ Patterns
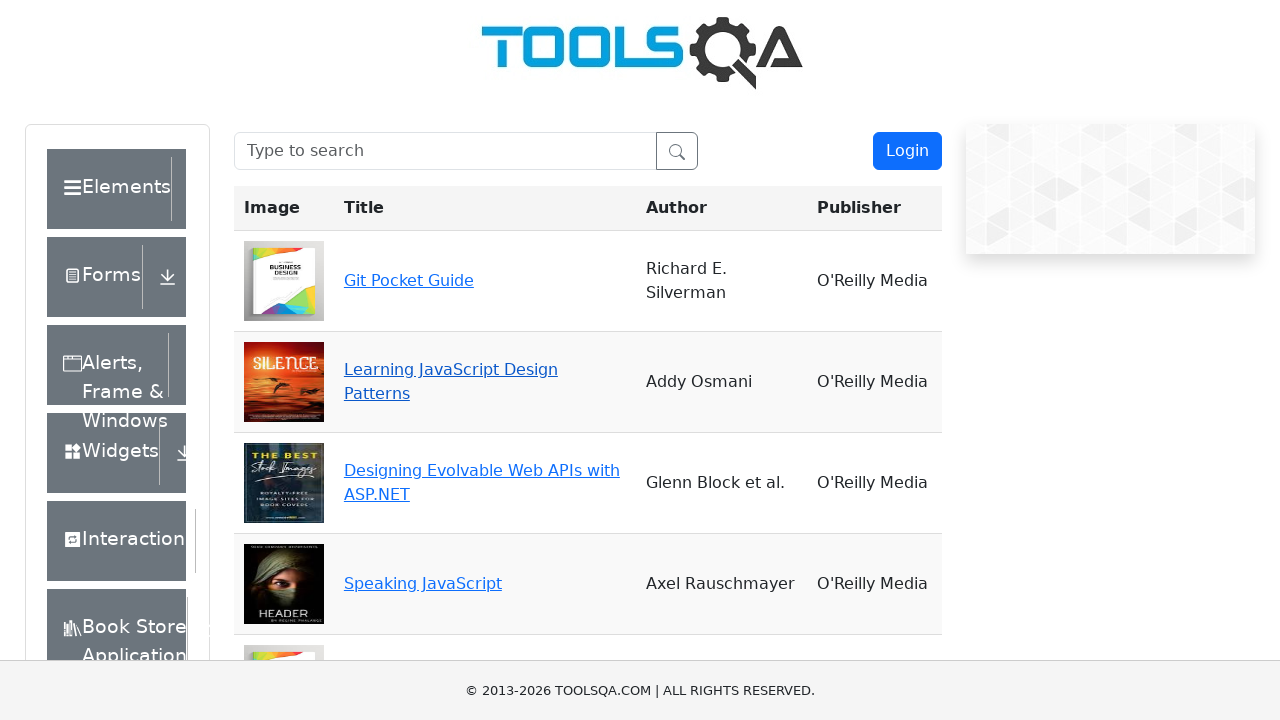

Clicked add button for Learning JavaScript Design Patterns at (337, 360) on #addNewRecordButton
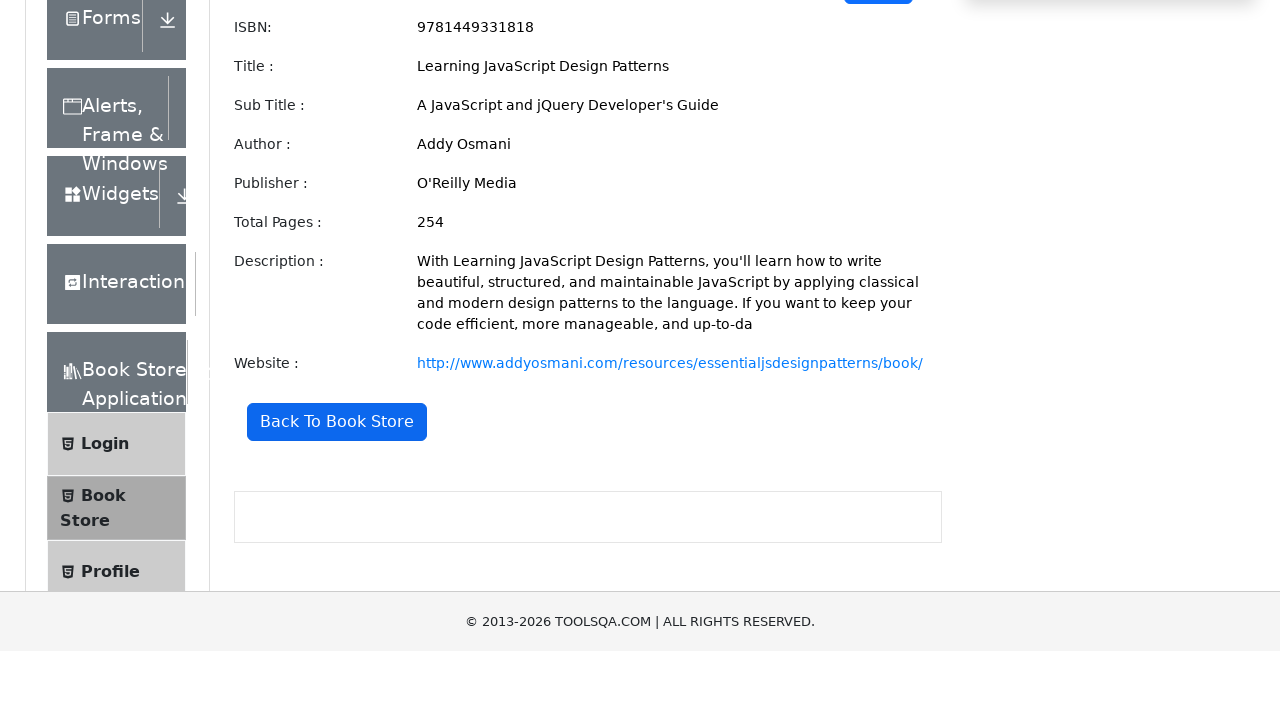

Clicked on 'Designing Evolvable Web APIs with ASP.NET' book at (482, 470) on #see-book-Designing\ Evolvable\ Web\ APIs\ with\ ASP\.NET
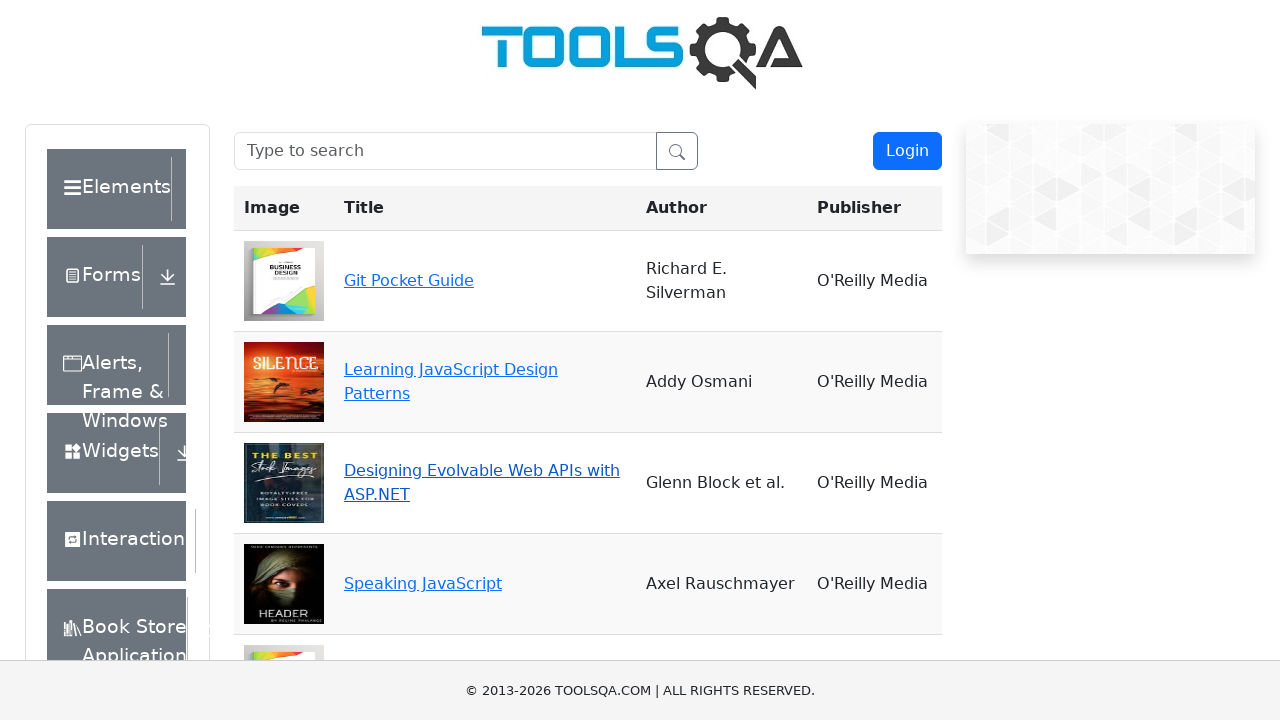

Navigated back to books page
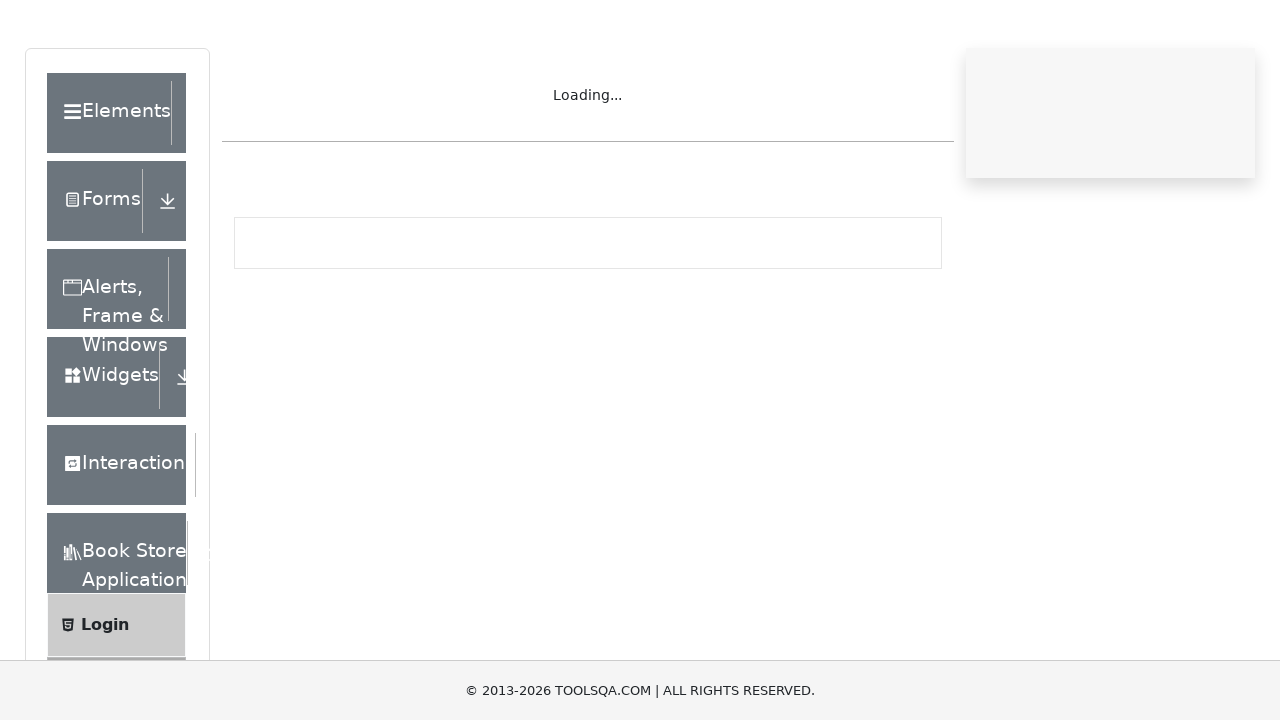

Clicked on 'Speaking JavaScript' book at (423, 584) on #see-book-Speaking\ JavaScript
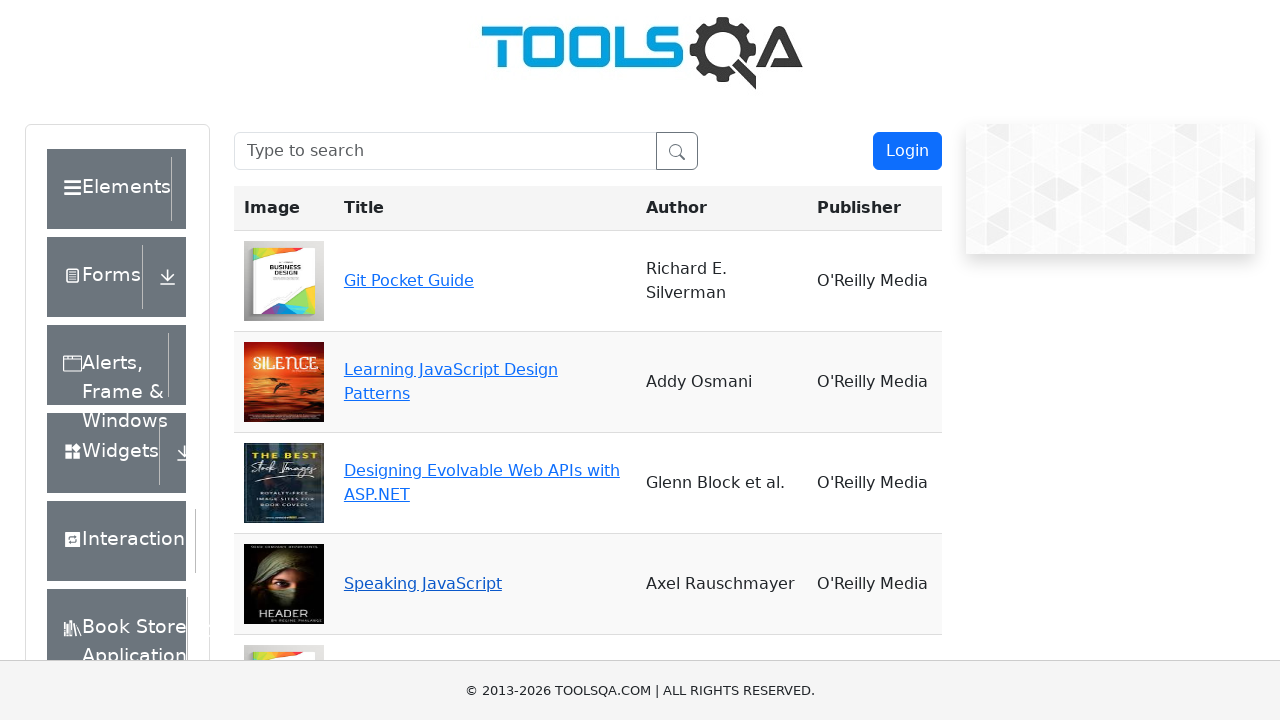

Navigated back to books page
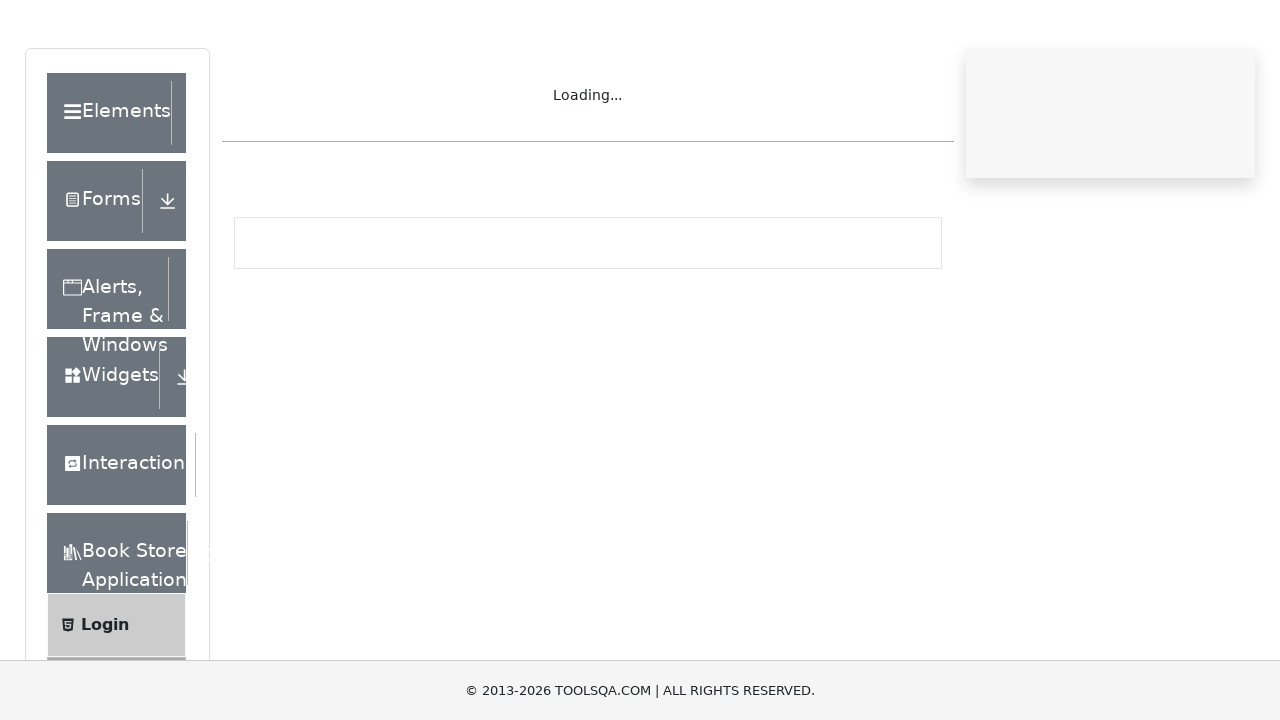

Clicked on 'You Don't Know JS' book at (416, 360) on #see-book-You\ Don\'t\ Know\ JS
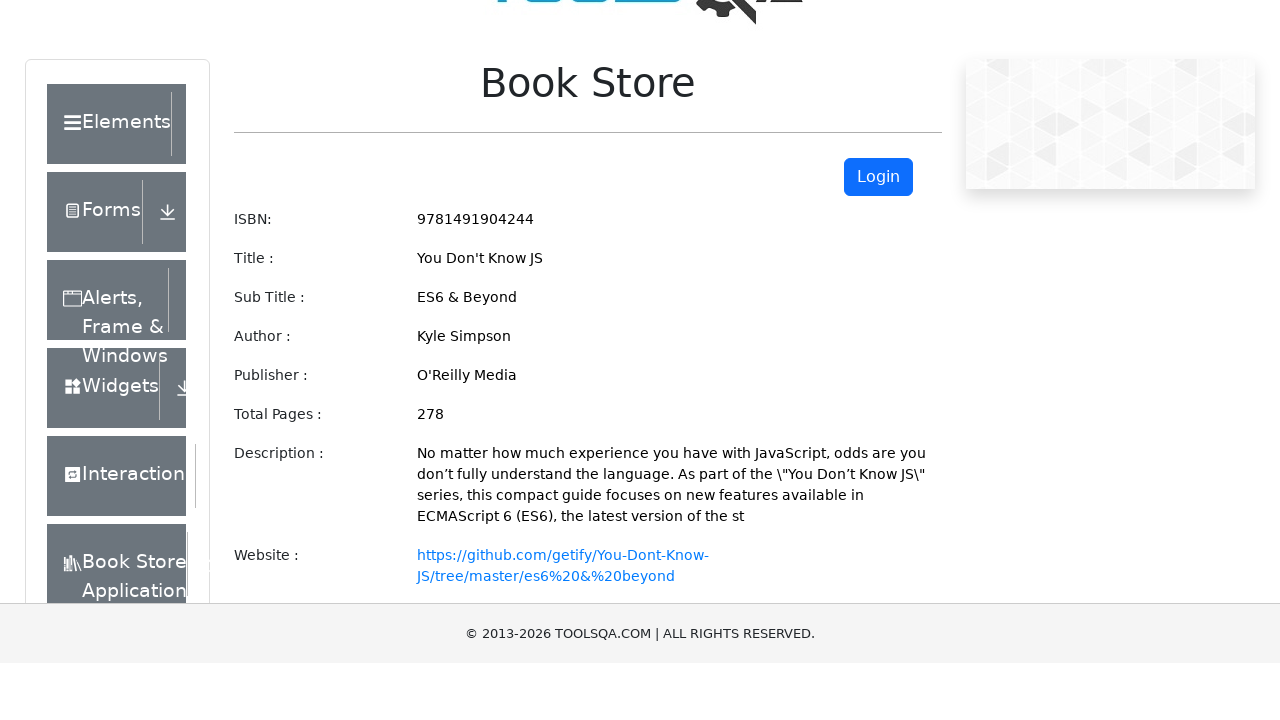

Navigated back to books page
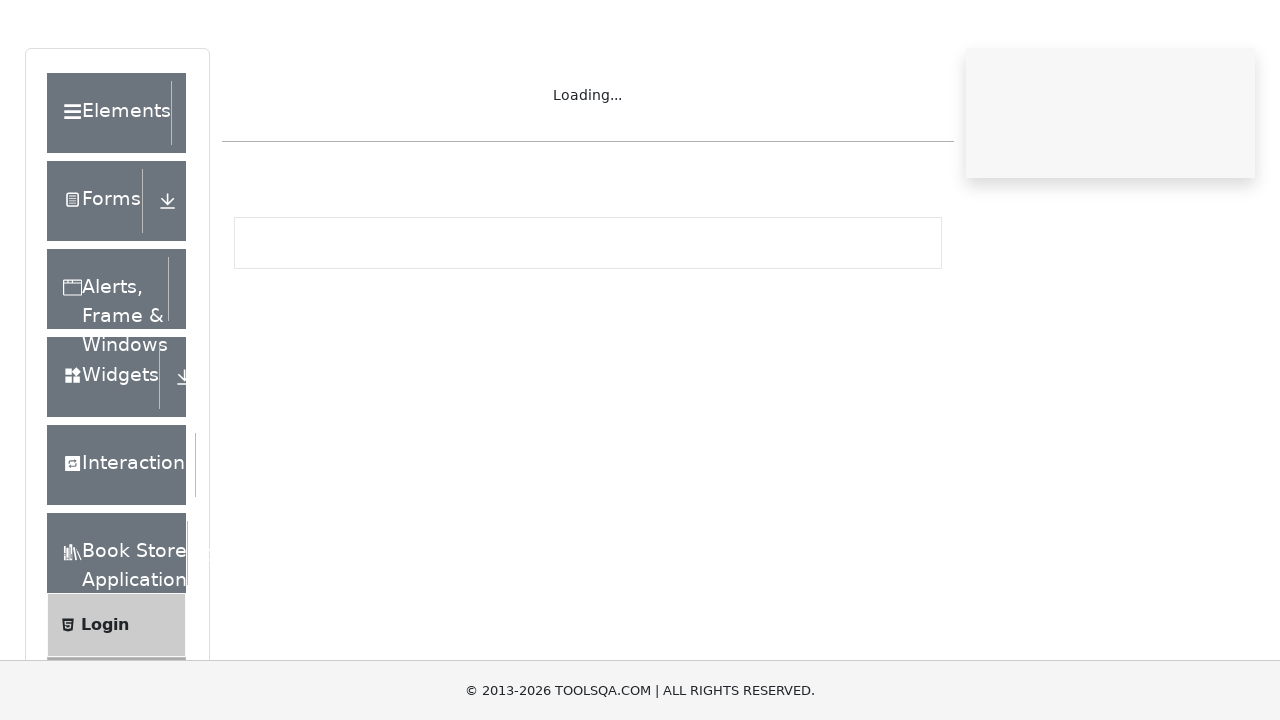

Filled search box with 'Programming JavaScript Applications' on #searchBox
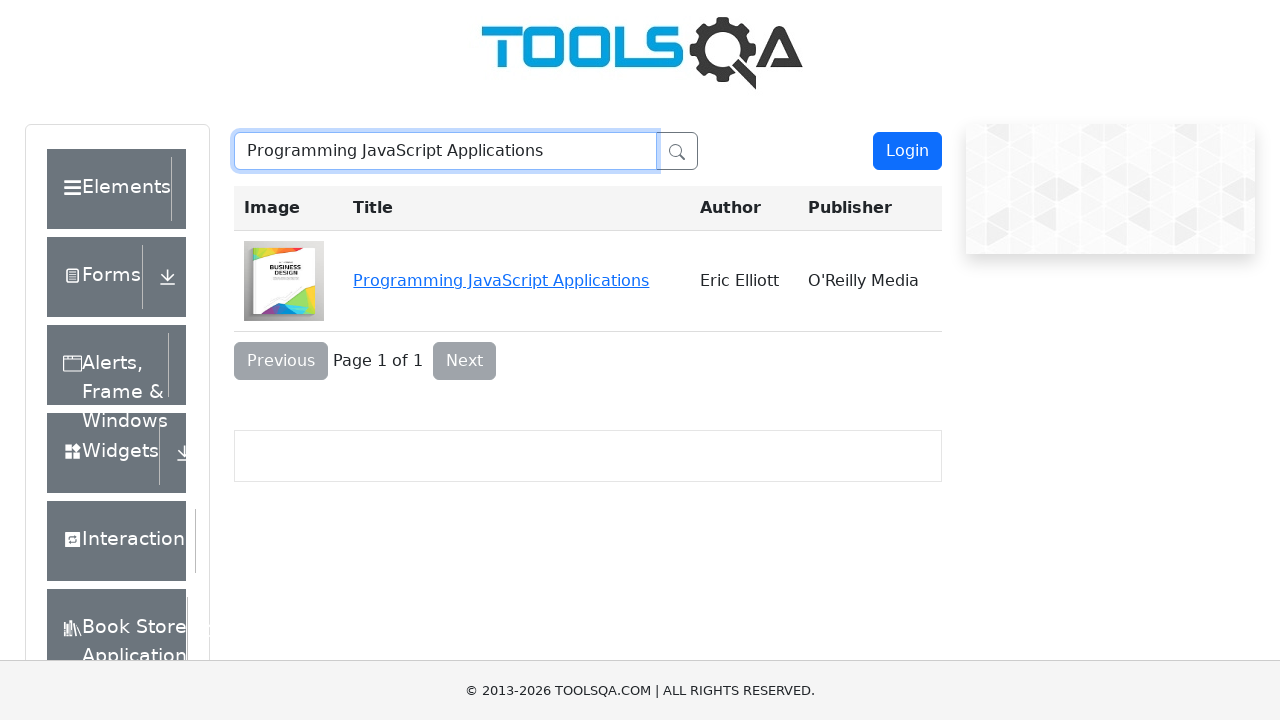

Clicked on 'Programming JavaScript Applications' book from search results at (501, 280) on #see-book-Programming\ JavaScript\ Applications
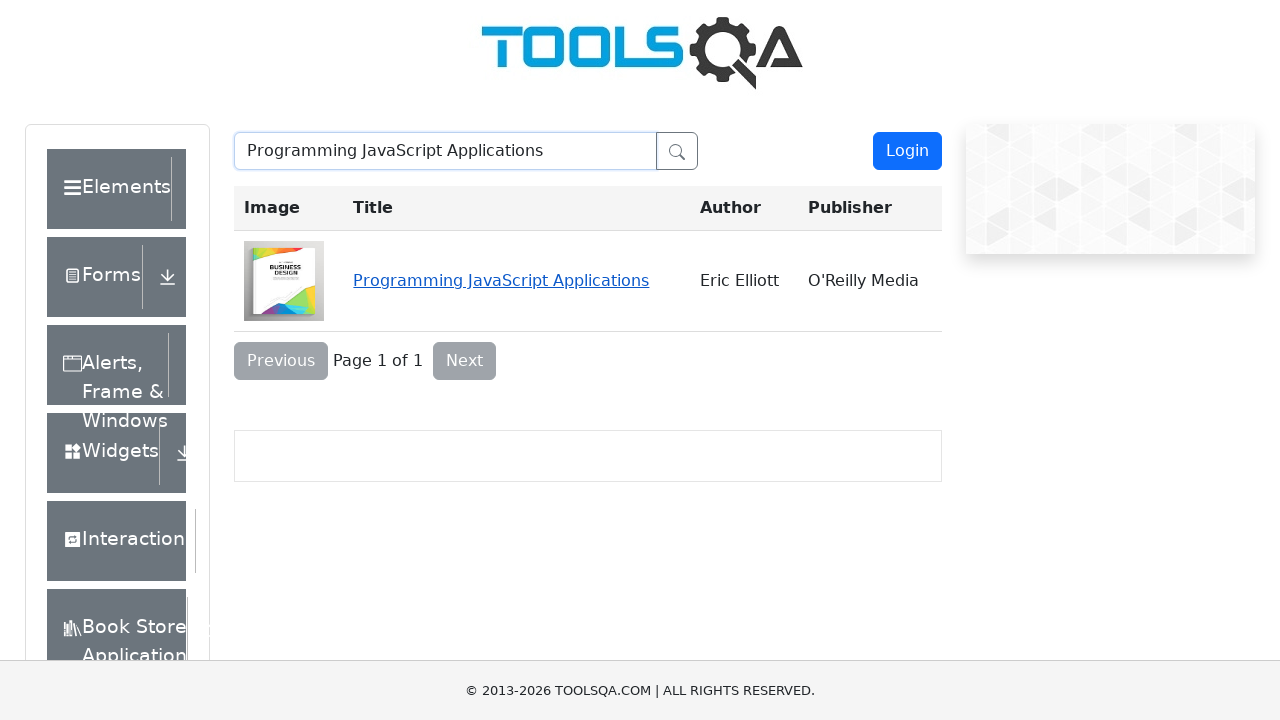

Navigated back to books page
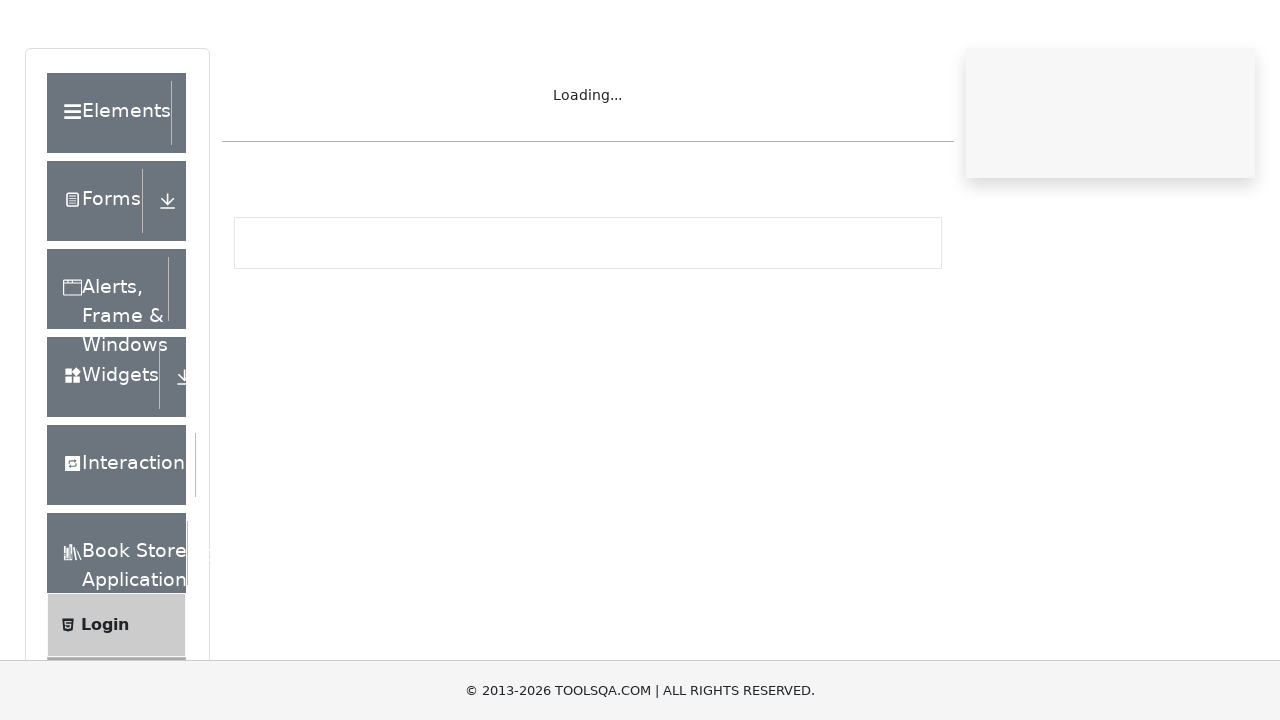

Filled search box with 'Eloquent JavaScript, Second Edition' on #searchBox
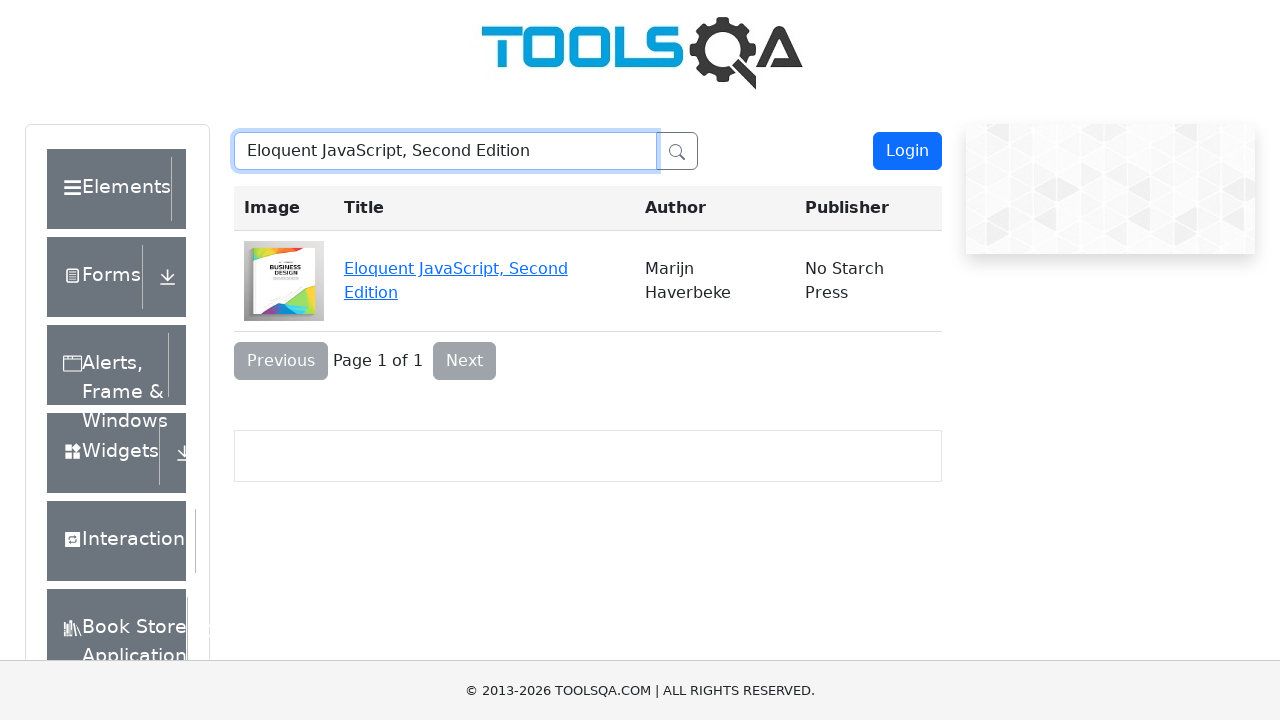

Clicked on 'Eloquent JavaScript, Second Edition' book from search results at (456, 268) on #see-book-Eloquent\ JavaScript\,\ Second\ Edition
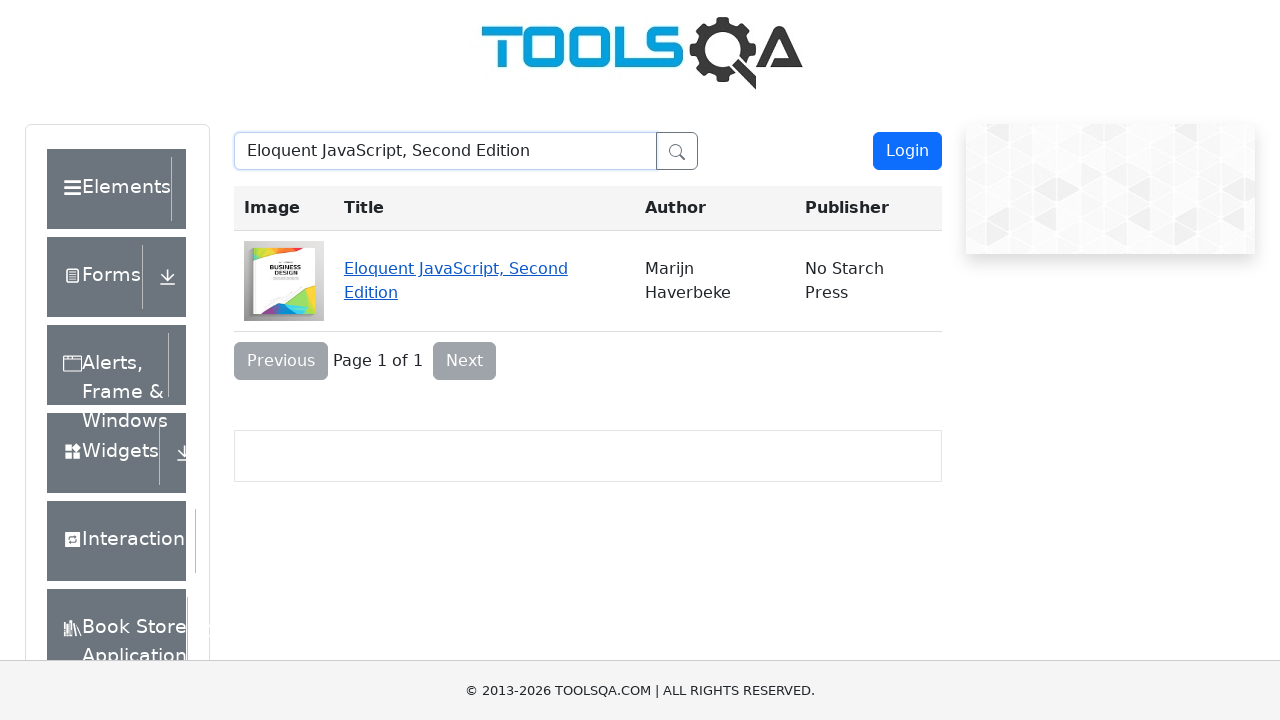

Navigated back to books page
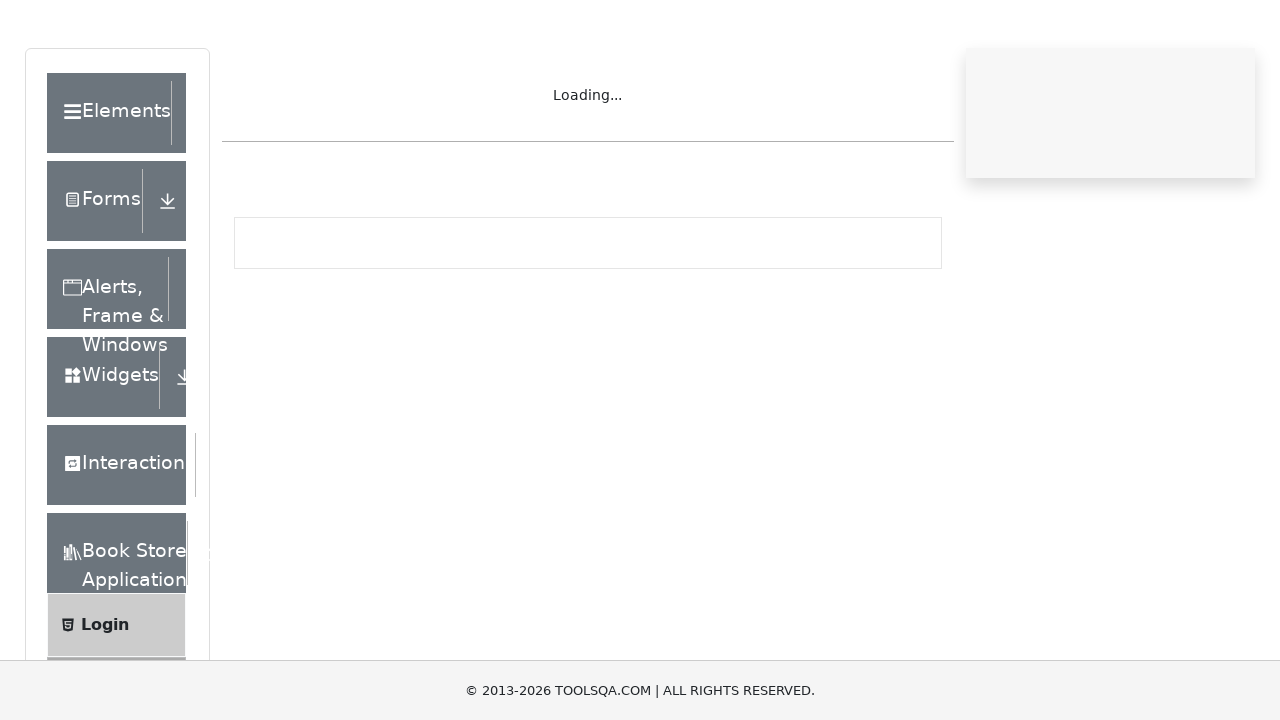

Filled search box with 'Understanding ECMAScript 6' on #searchBox
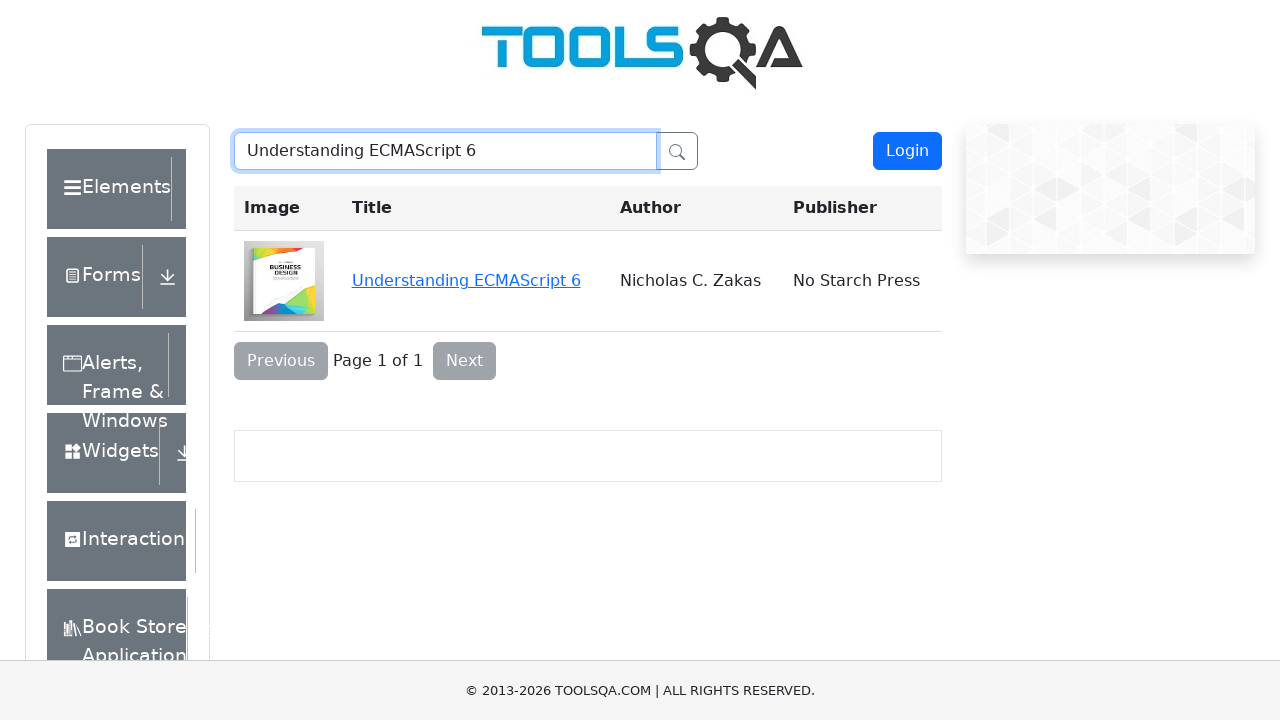

Clicked on 'Understanding ECMAScript 6' book from search results at (466, 280) on #see-book-Understanding\ ECMAScript\ 6
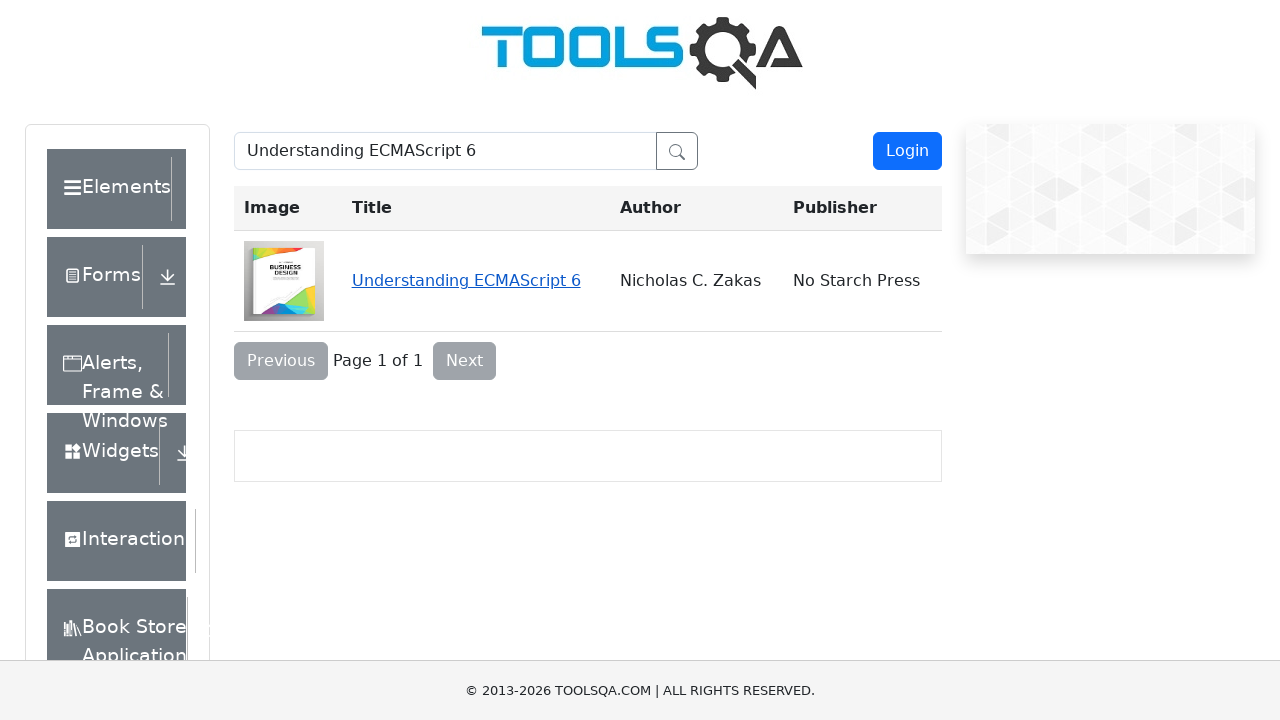

Navigated back to books page
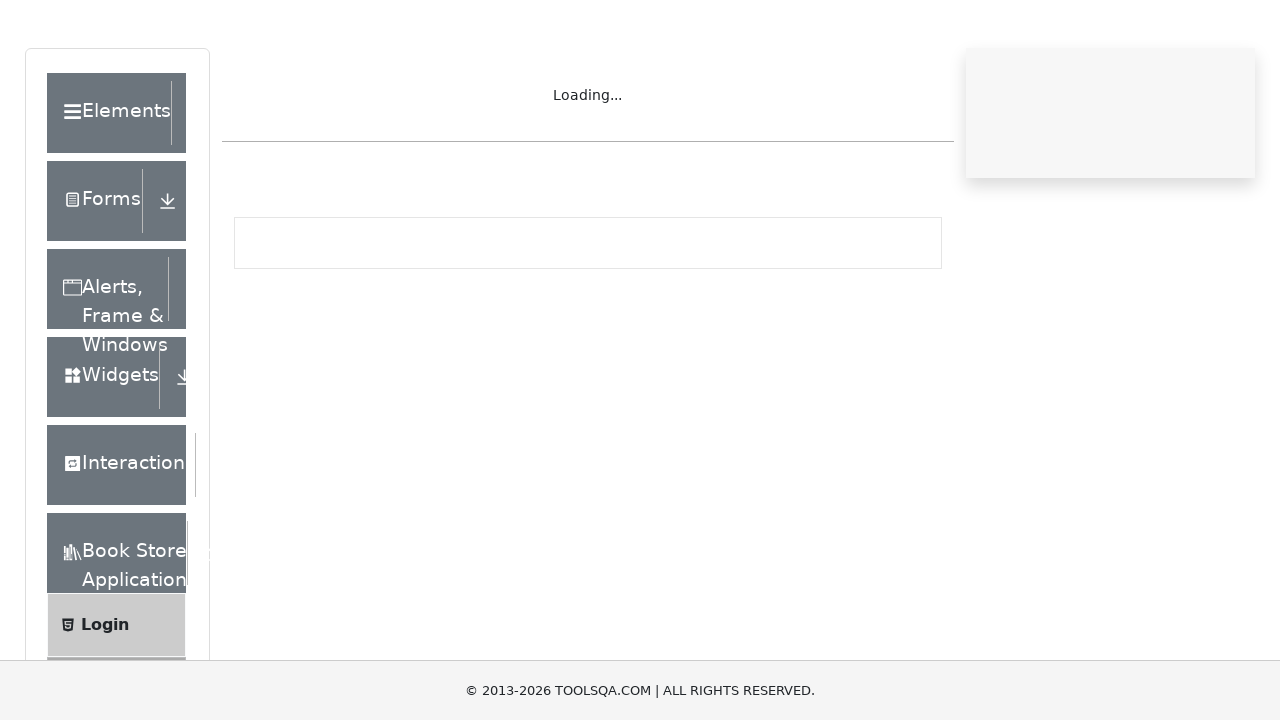

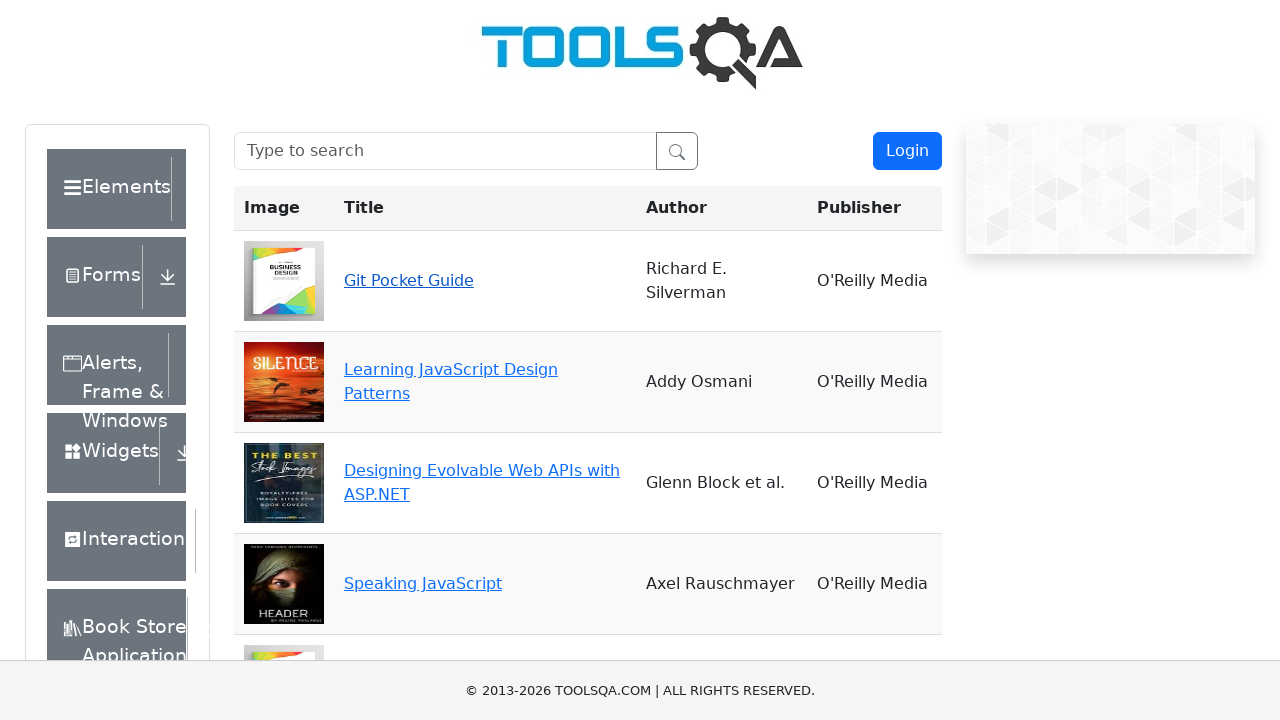